Tests tooltip hover functionality by moving mouse over an age input field and verifying the tooltip content appears

Starting URL: https://automationfc.github.io/jquery-tooltip/

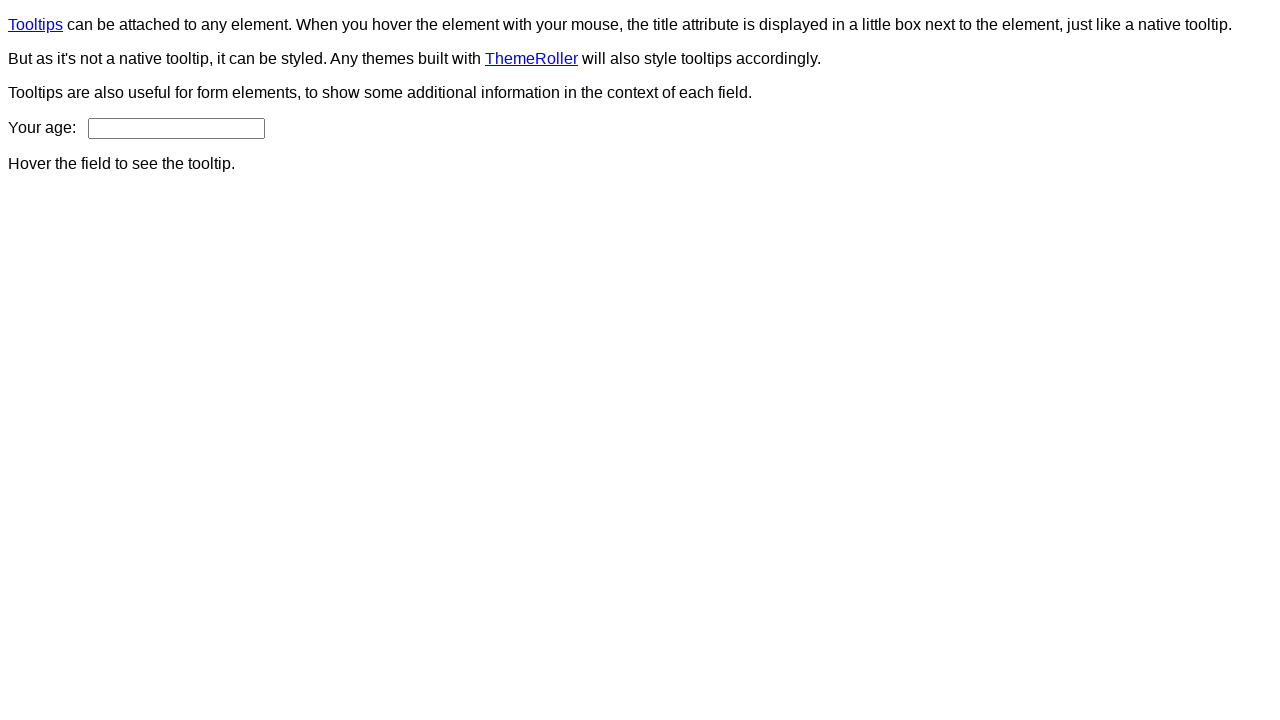

Hovered over age input field to trigger tooltip at (176, 128) on input#age
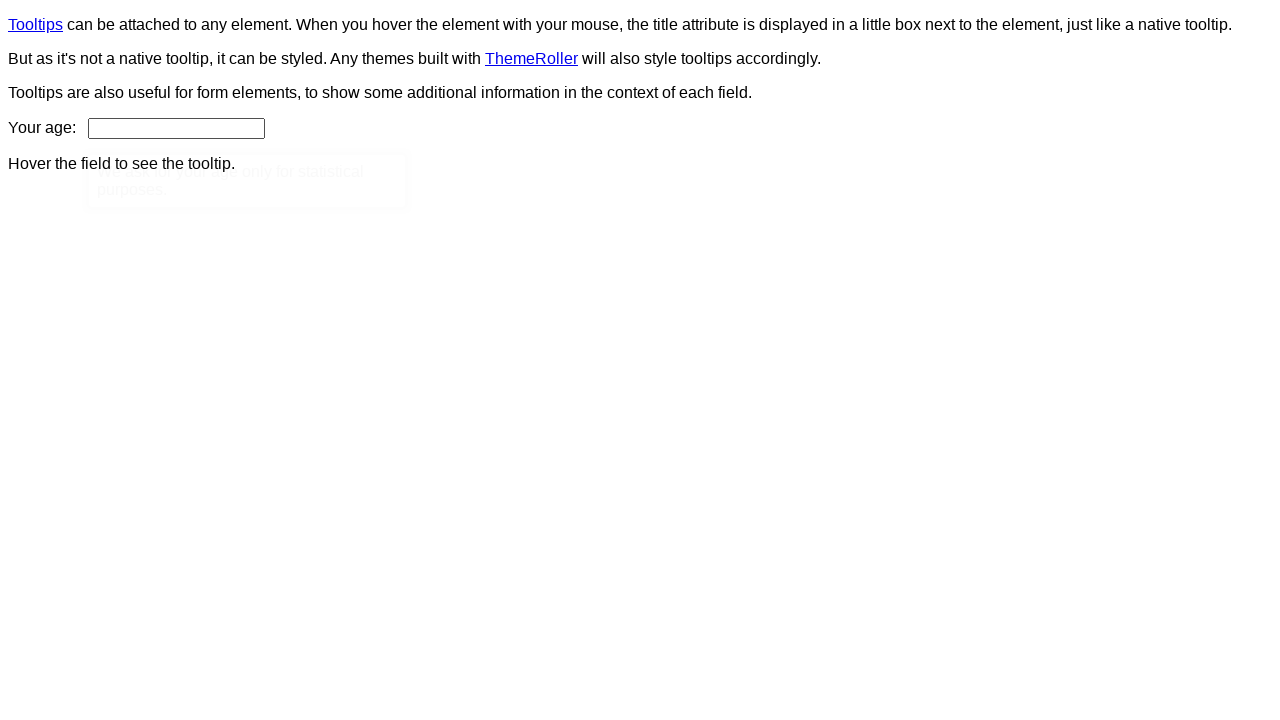

Tooltip appeared on screen
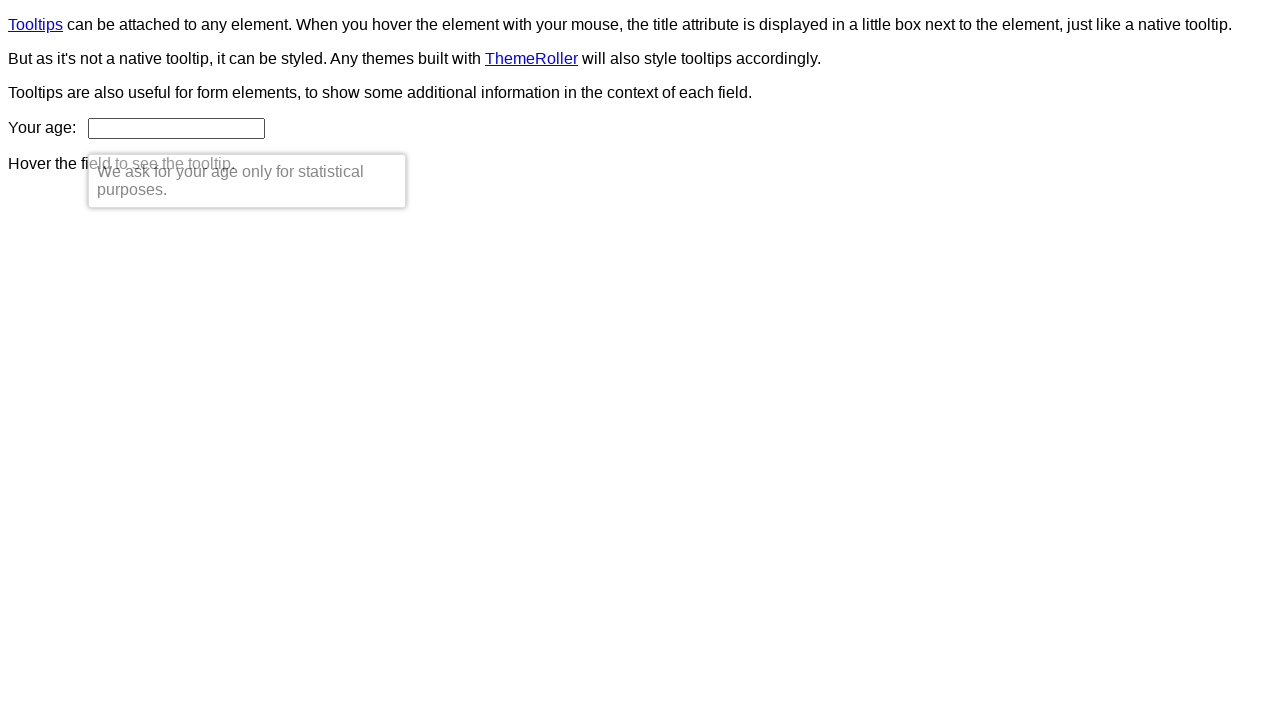

Verified tooltip content matches expected text: 'We ask for your age only for statistical purposes.'
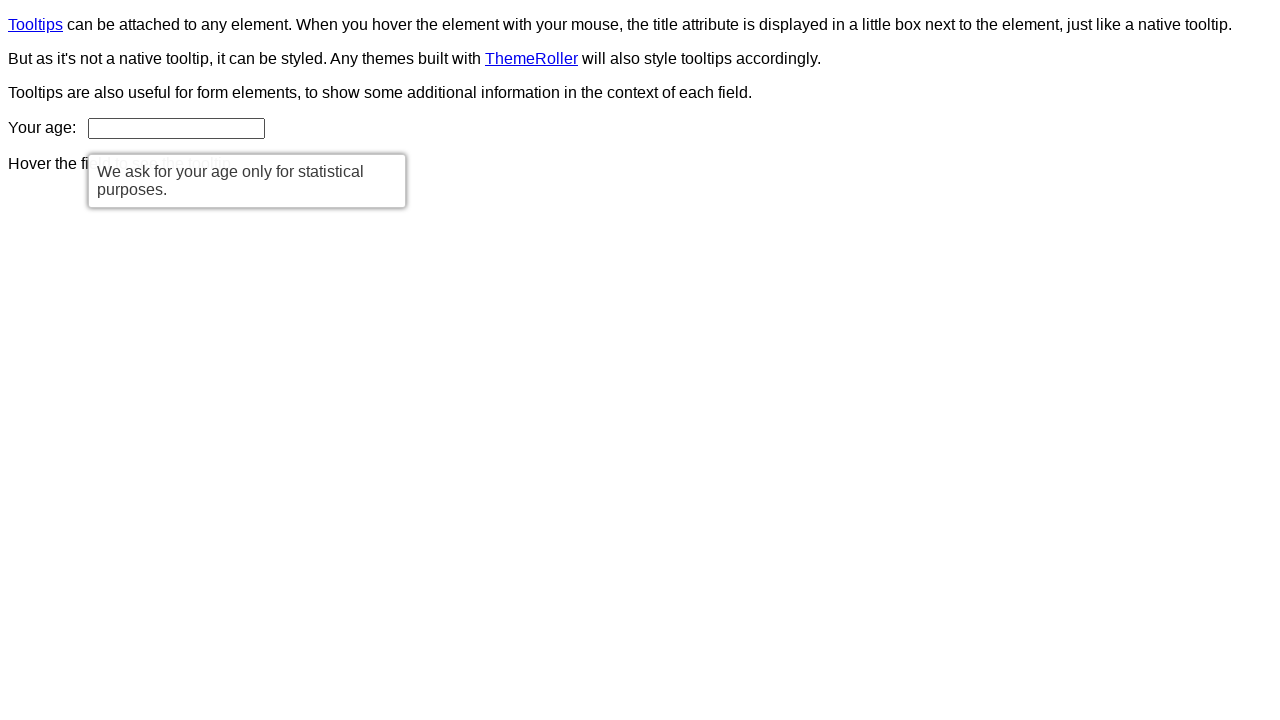

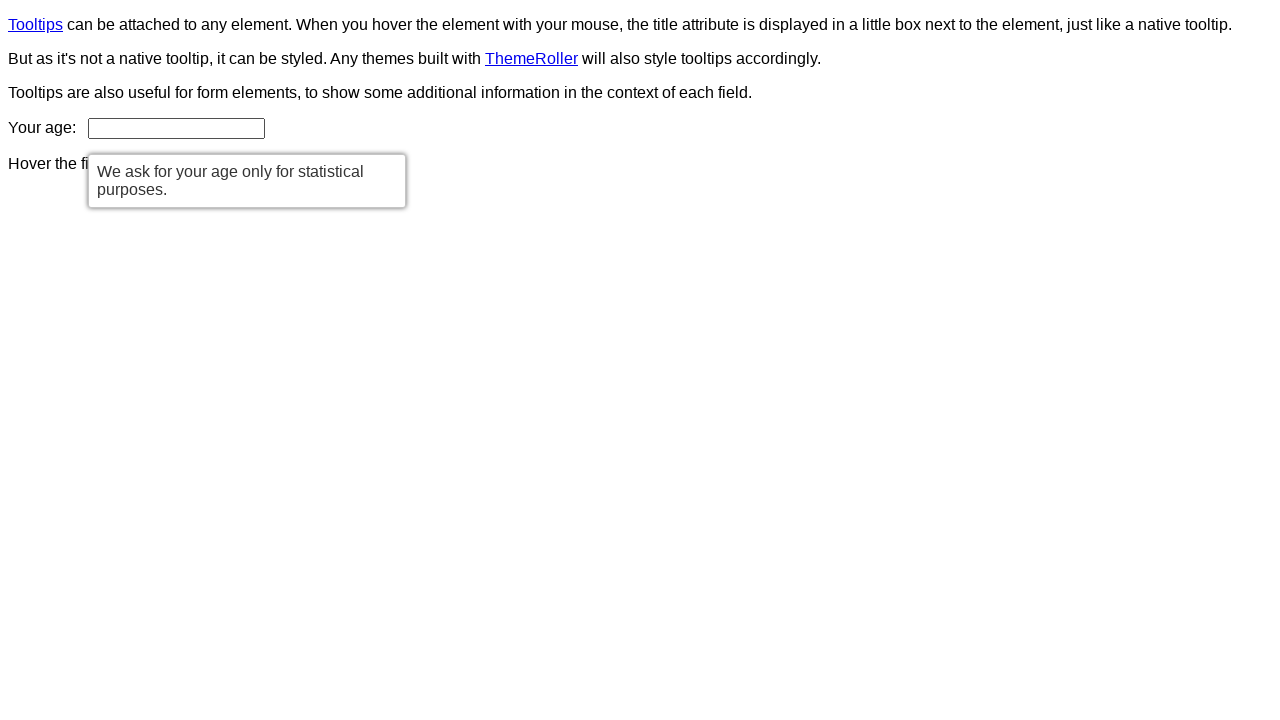